Navigates to the site and verifies the Home link element is present on the page

Starting URL: http://andestech.org/learning/rfb18/

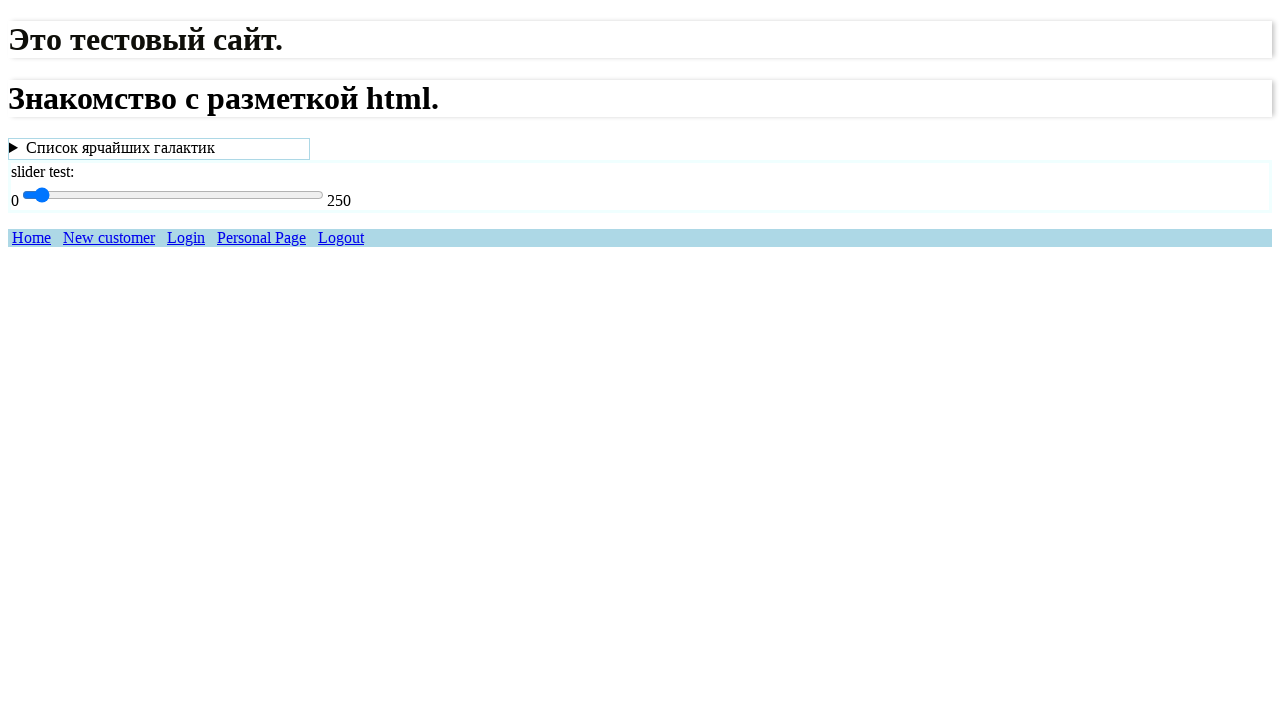

Navigated to http://andestech.org/learning/rfb18/
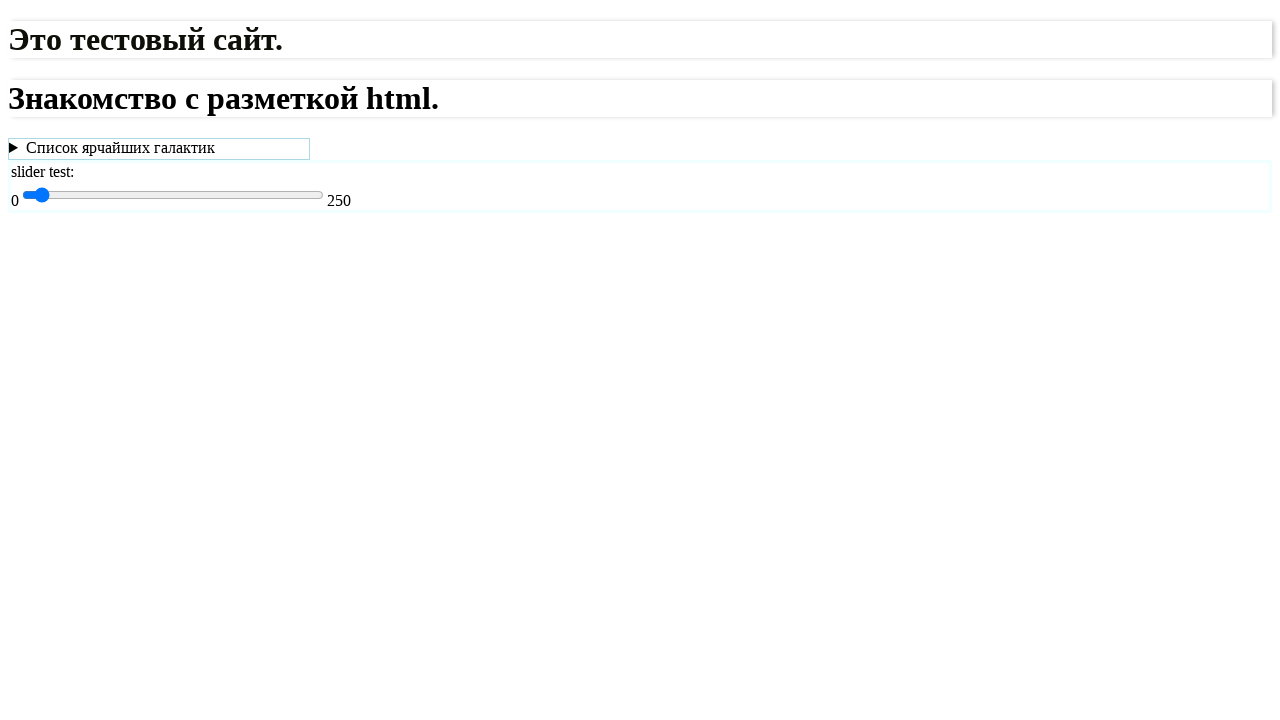

Located Home link element
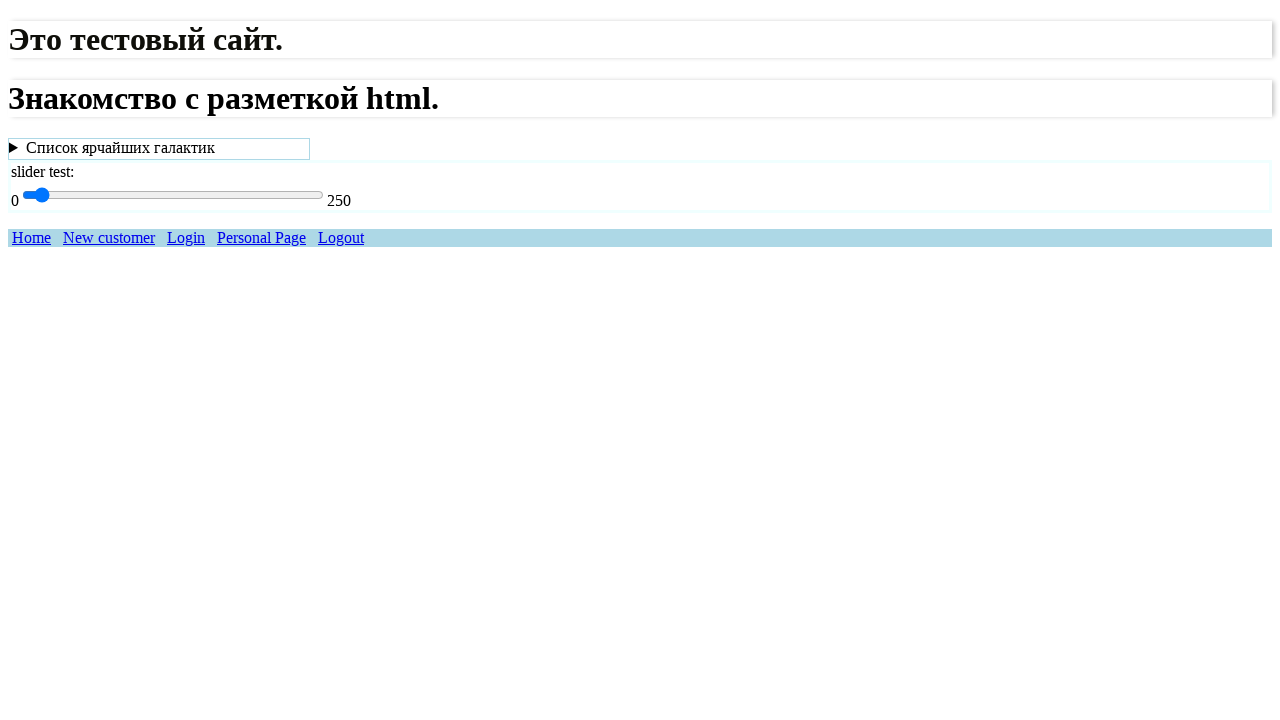

Home link element is present and visible on the page
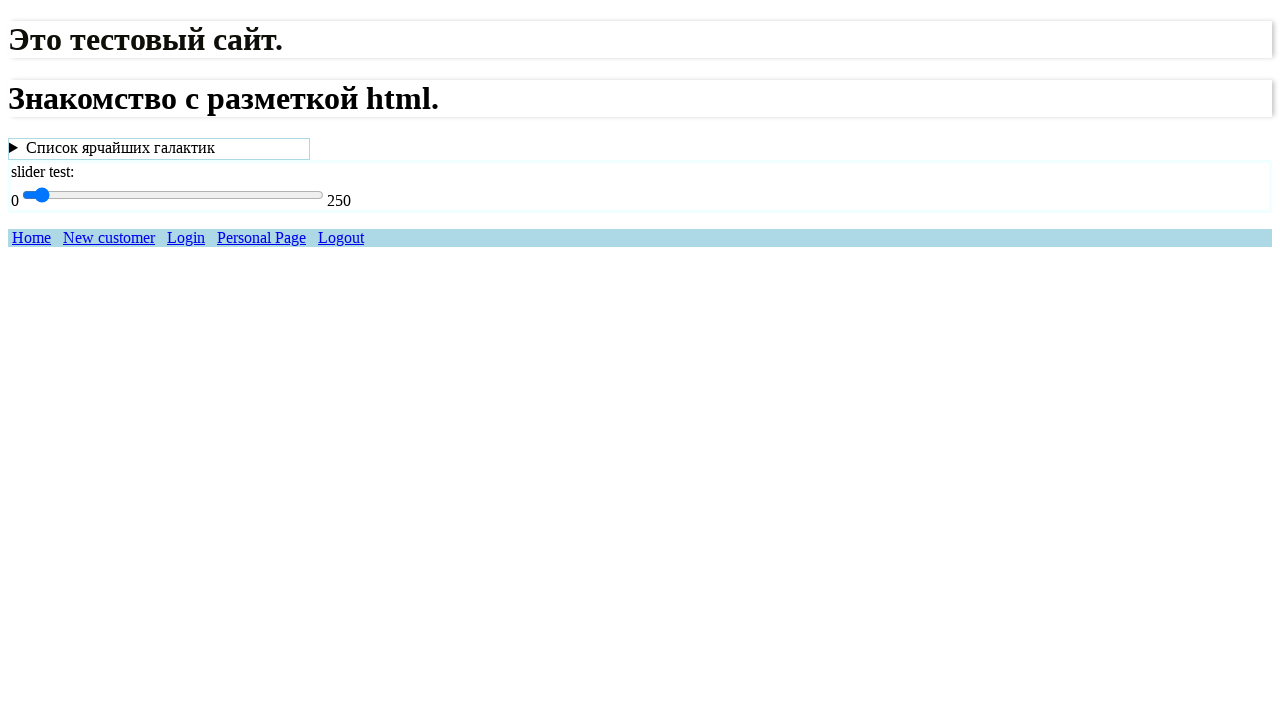

Retrieved text content from Home link
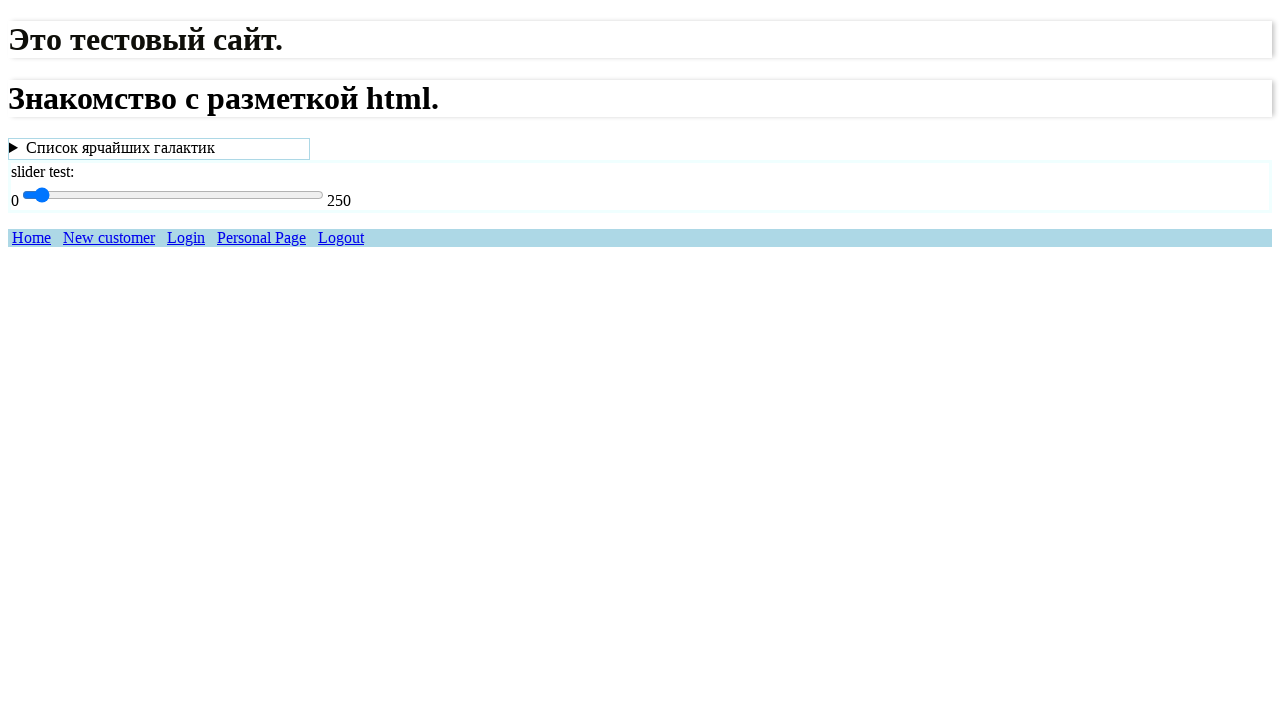

Printed Home link text: Home
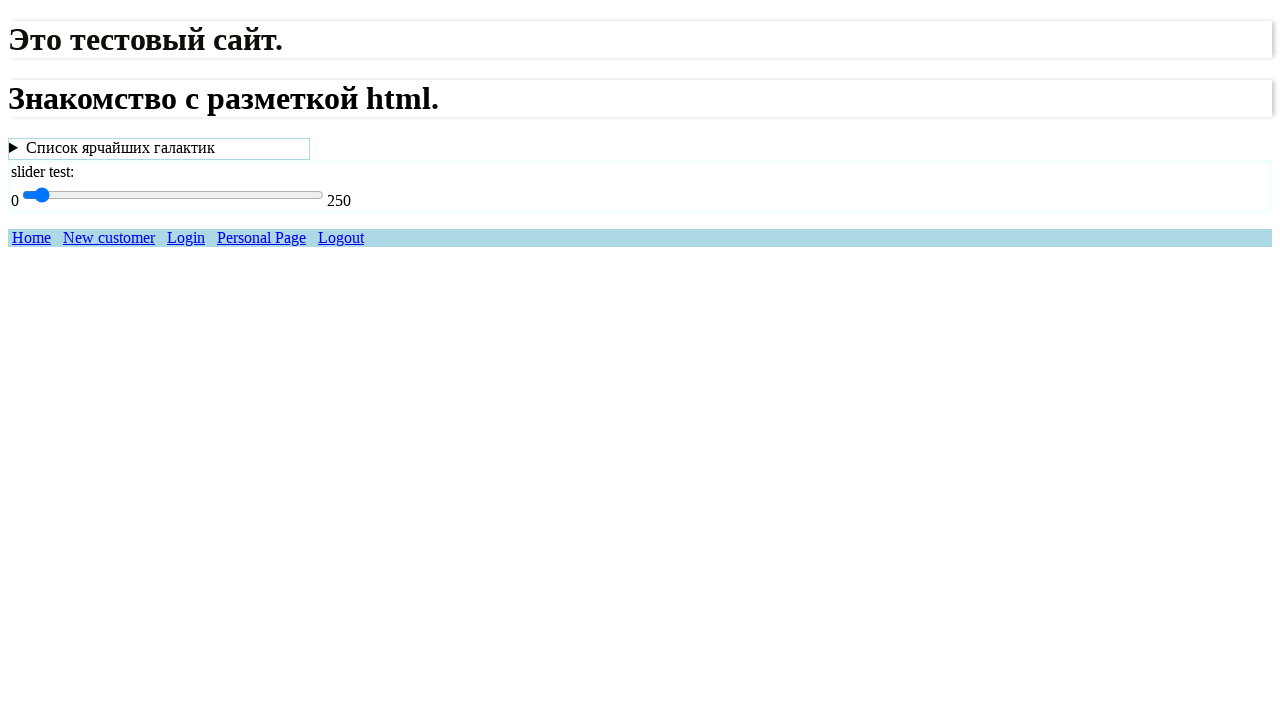

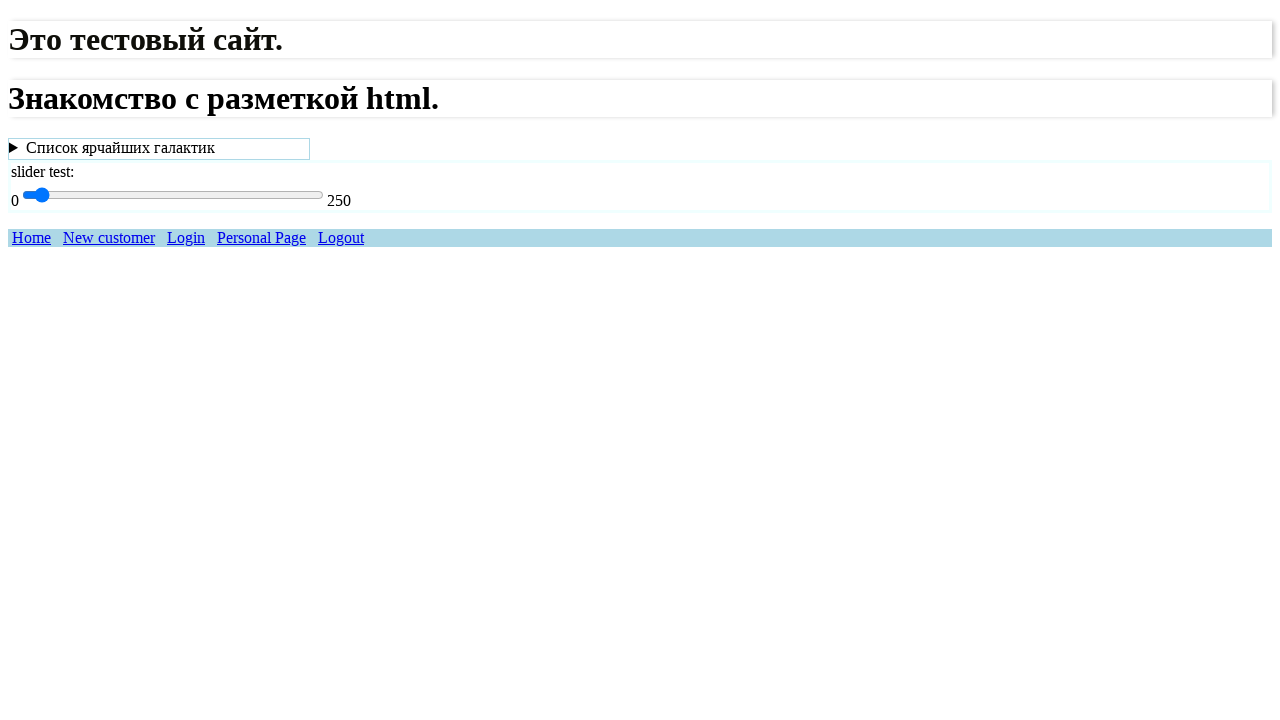